Navigates to Selenium HQ website and retrieves the page title

Starting URL: http://www.seleniumhq.org/

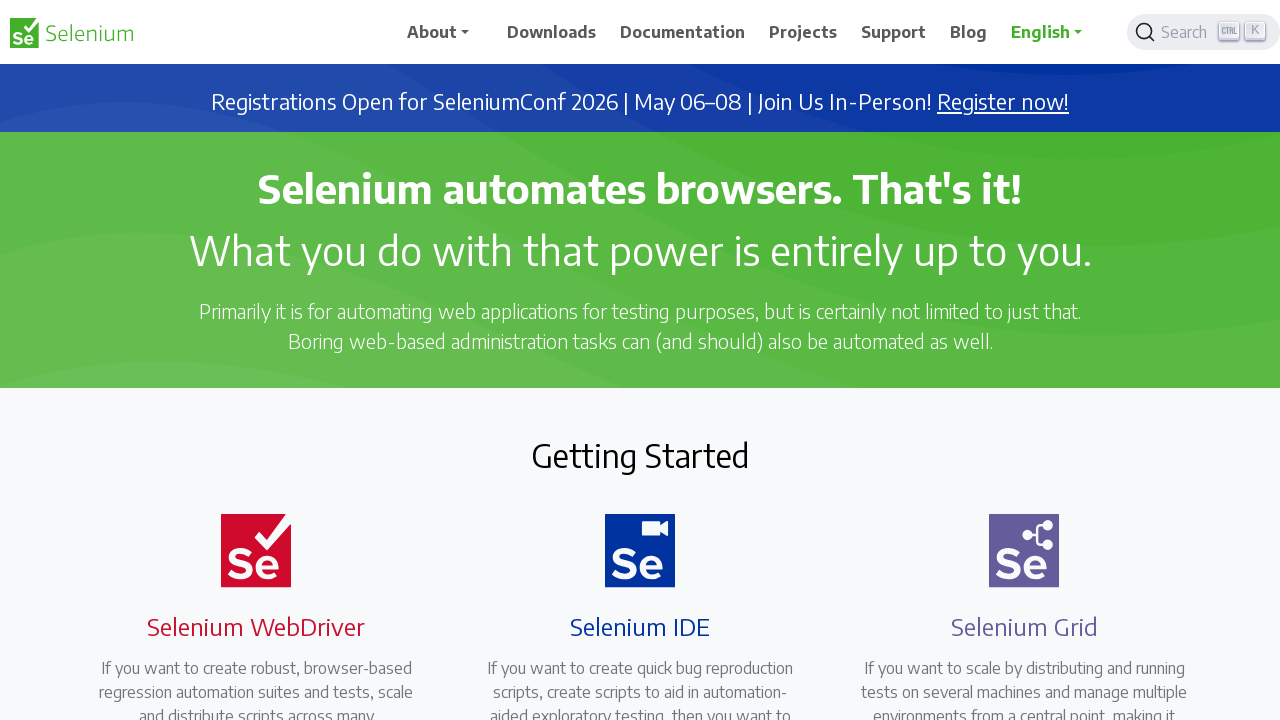

Navigated to Selenium HQ website
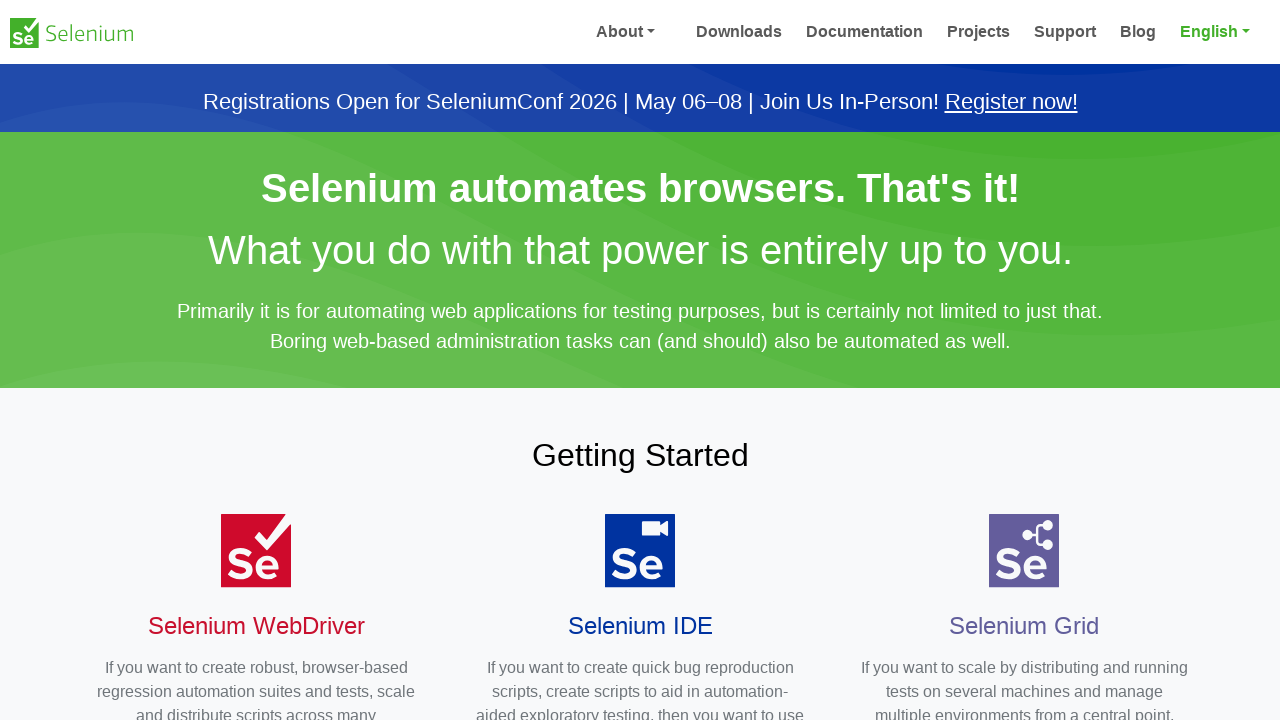

Retrieved page title: Selenium
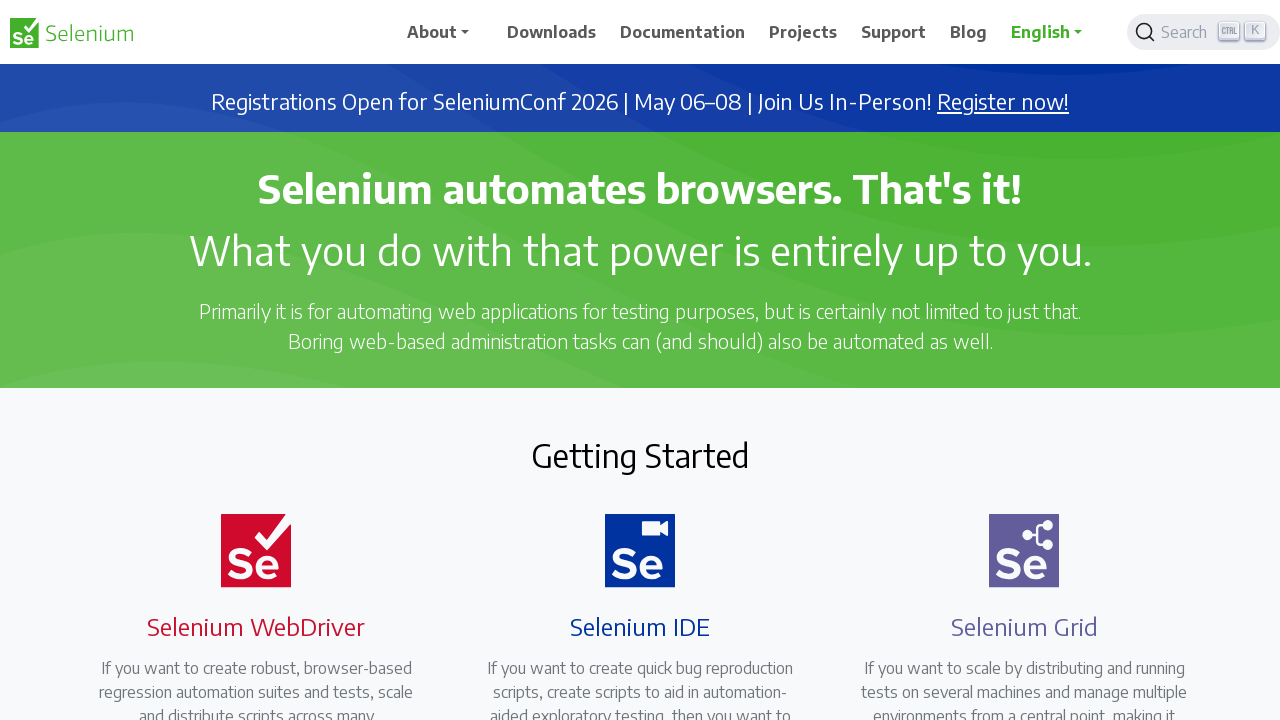

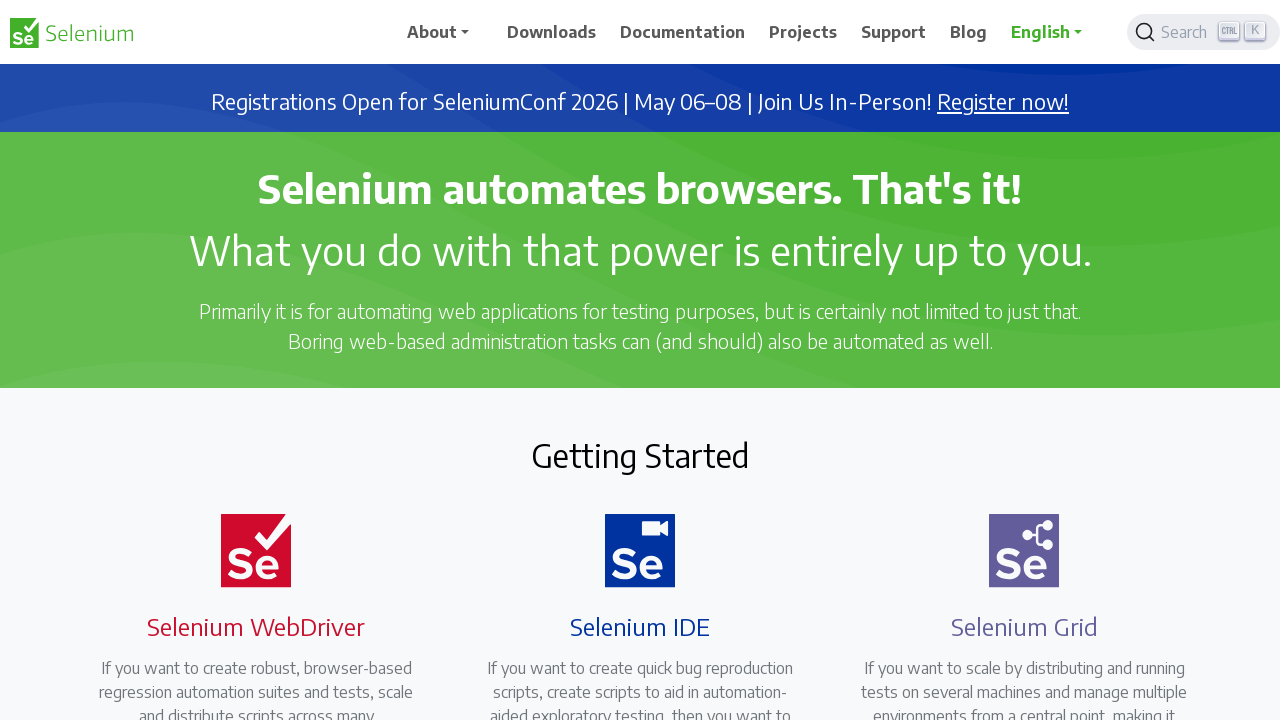